Tests iframe interactions by filling forms in two different iframes, switching between them and the main content

Starting URL: https://seleniumui.moderntester.pl/iframes.php

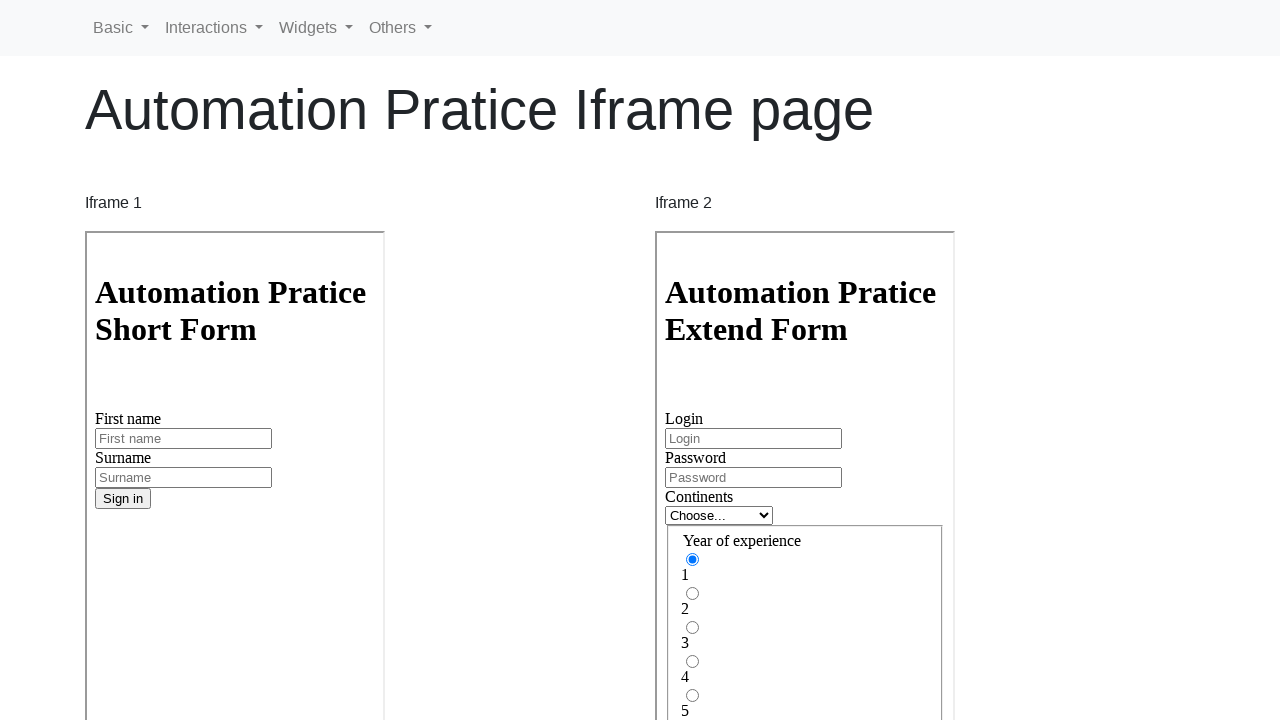

Filled first name field in first iframe with 'Rafal' on iframe[name='iframe1'] >> internal:control=enter-frame >> #inputFirstName3
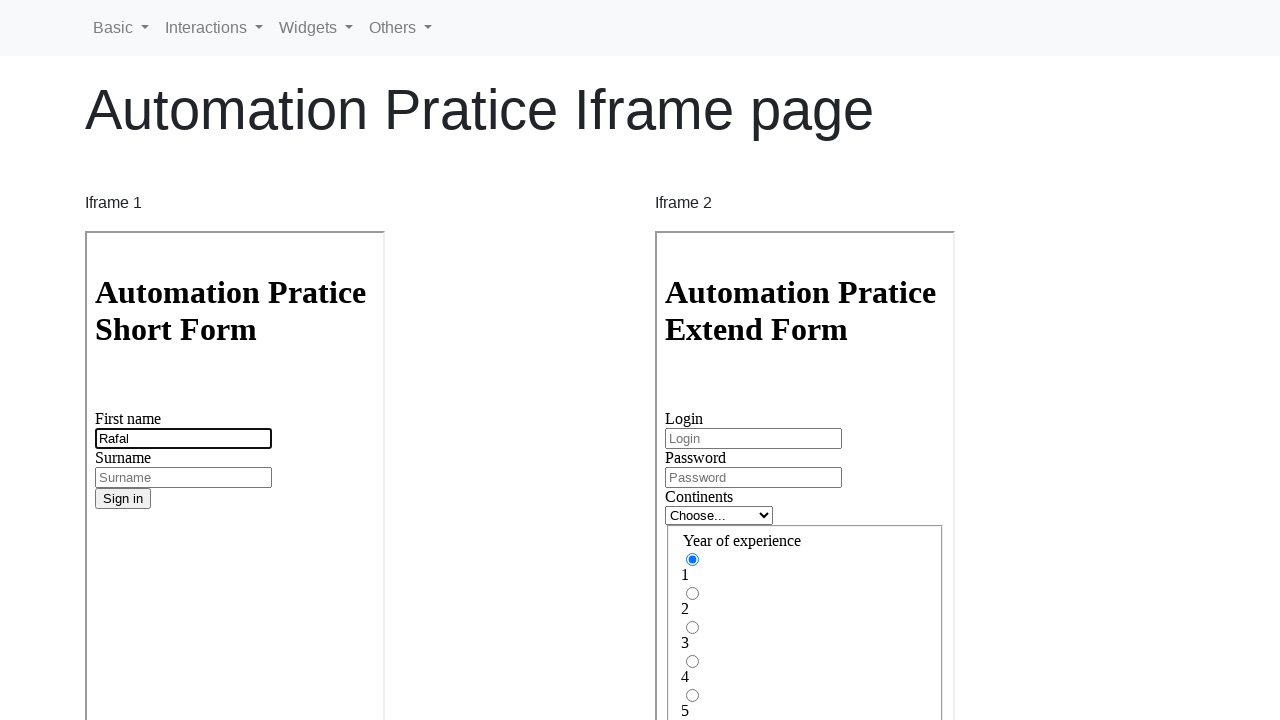

Filled surname field in first iframe with 'Rafal2' on iframe[name='iframe1'] >> internal:control=enter-frame >> #inputSurname3
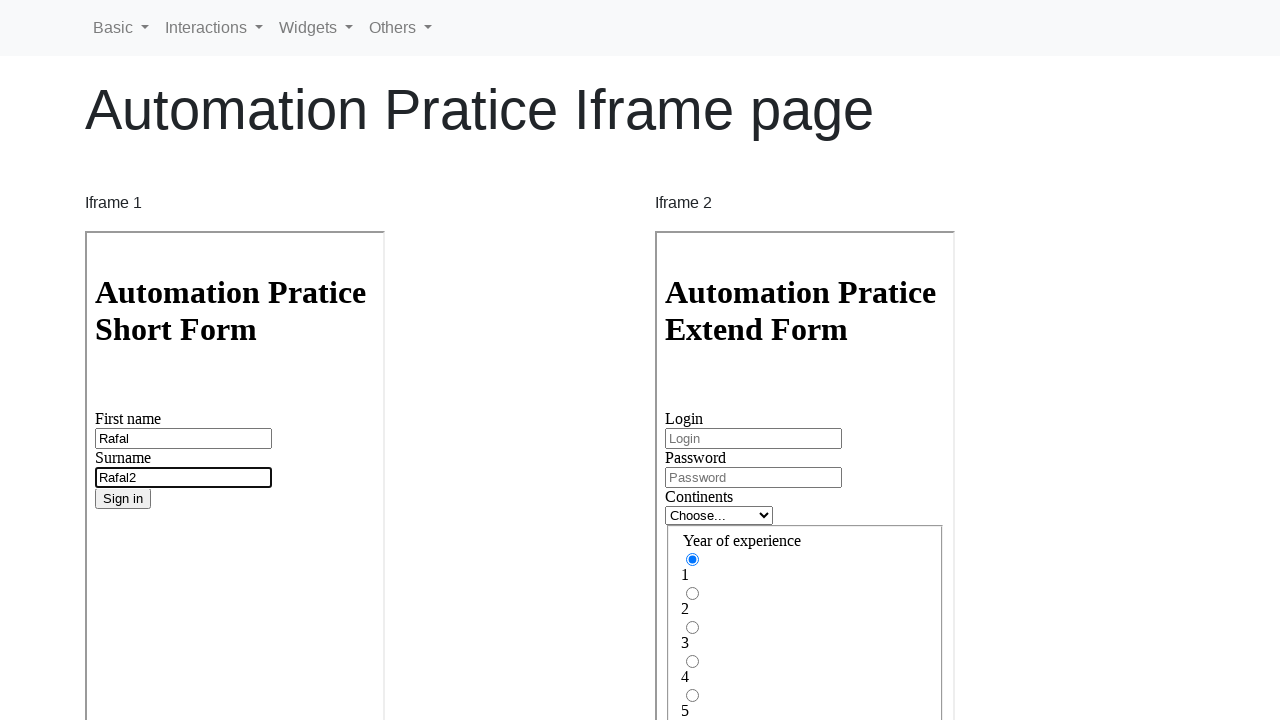

Filled login field in second iframe with 'Login22' on iframe[name='iframe2'] >> internal:control=enter-frame >> #inputLogin
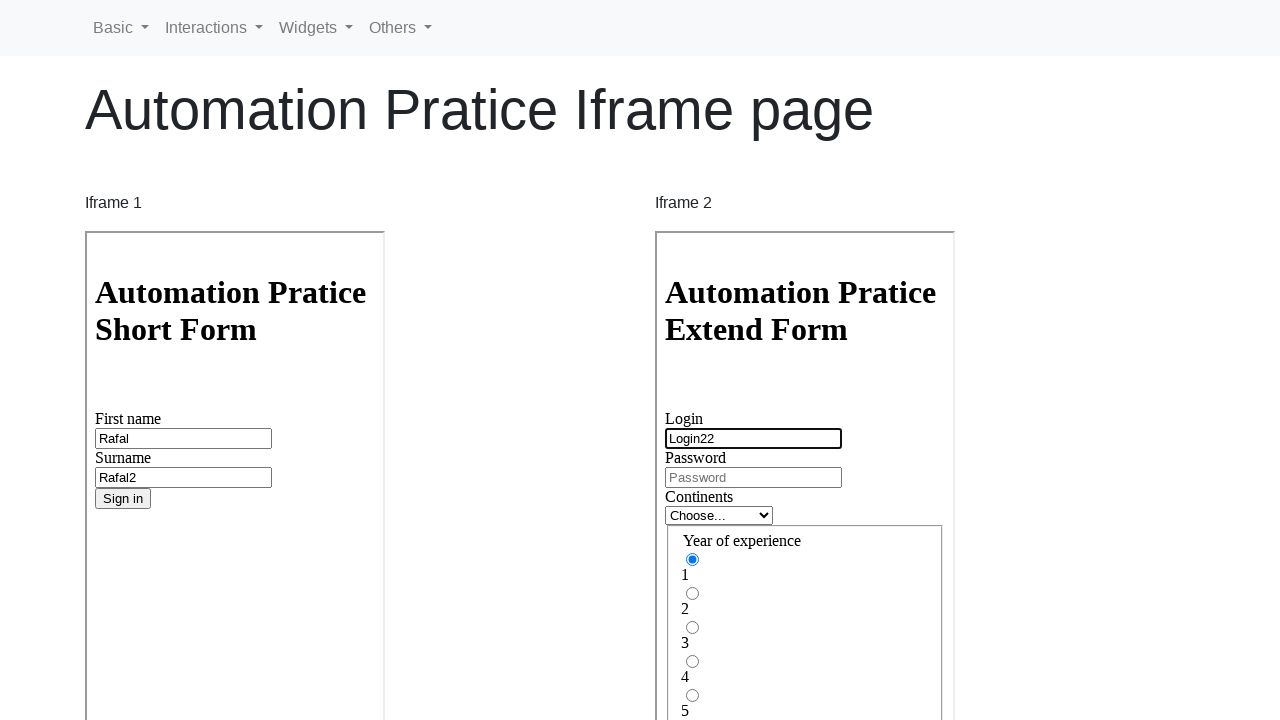

Filled password field in second iframe with 'tajneBardzohaslo' on iframe[name='iframe2'] >> internal:control=enter-frame >> #inputPassword
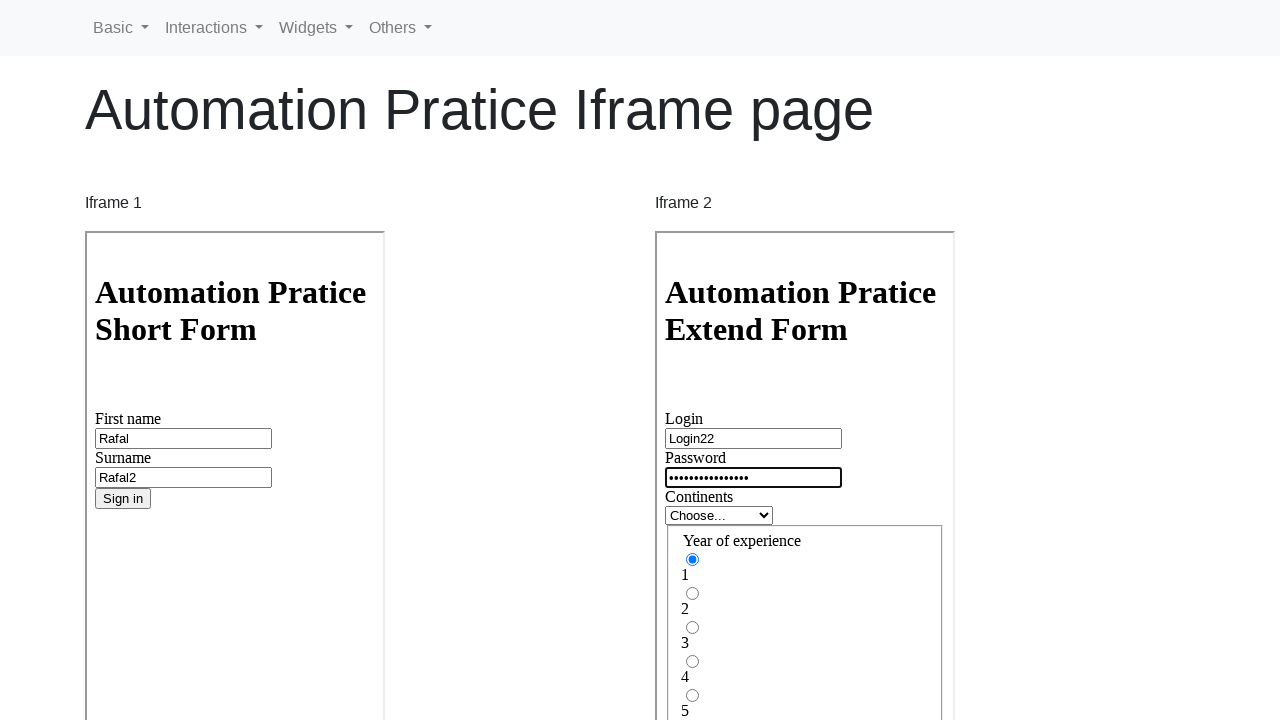

Selected 'Antarctica' from continent dropdown in second iframe on iframe[name='iframe2'] >> internal:control=enter-frame >> #inlineFormCustomSelec
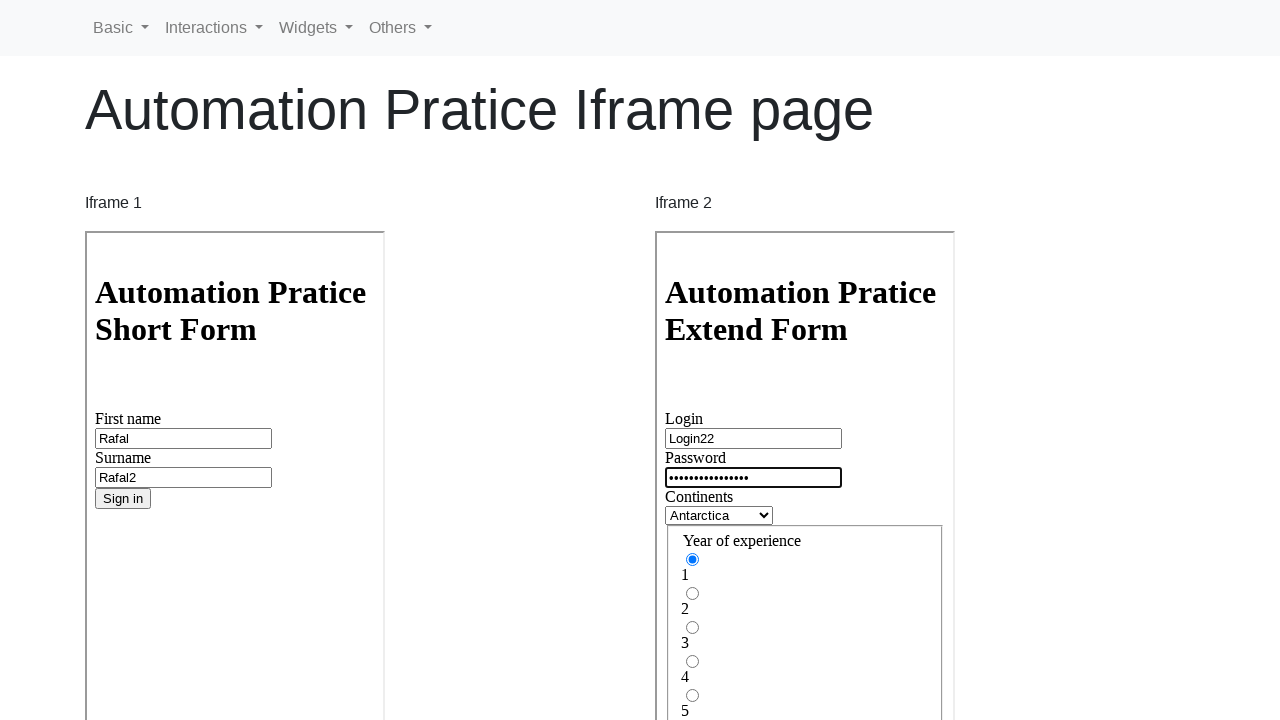

Clicked radio button for years of experience in second iframe at (692, 696) on iframe[name='iframe2'] >> internal:control=enter-frame >> #gridRadios5
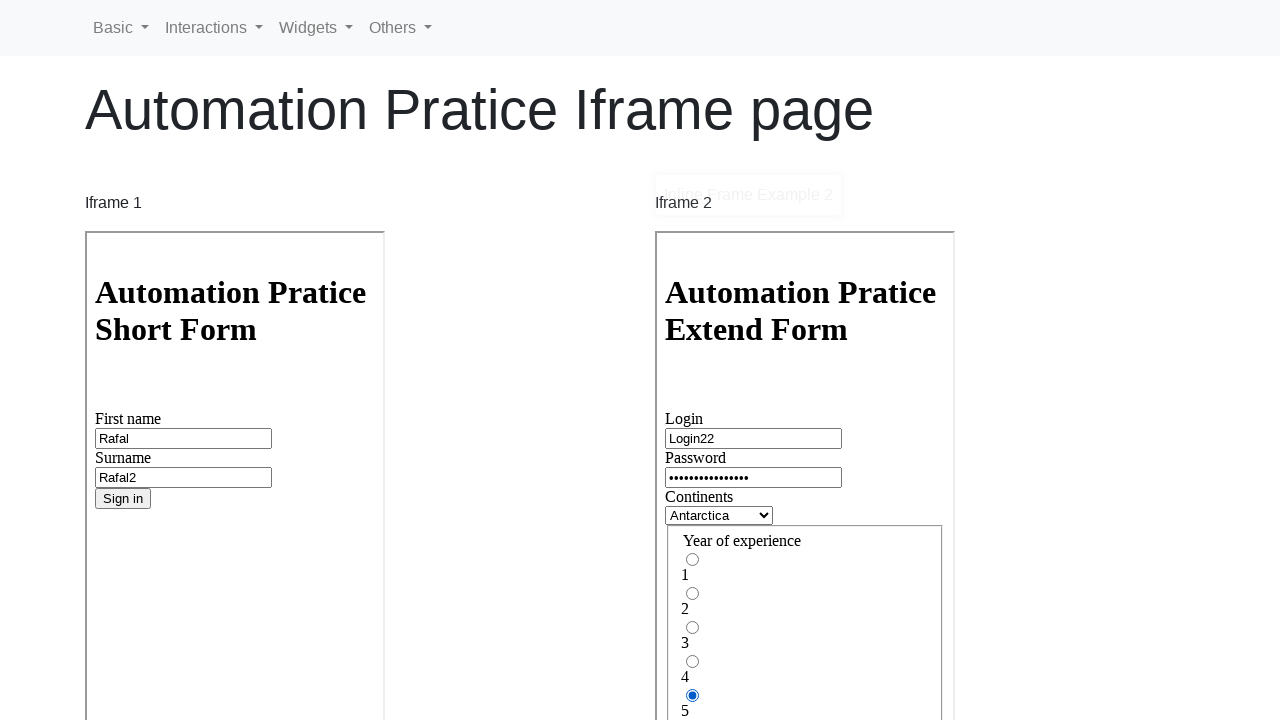

Clicked 'Basic' link in main content at (121, 28) on a:has-text('Basic')
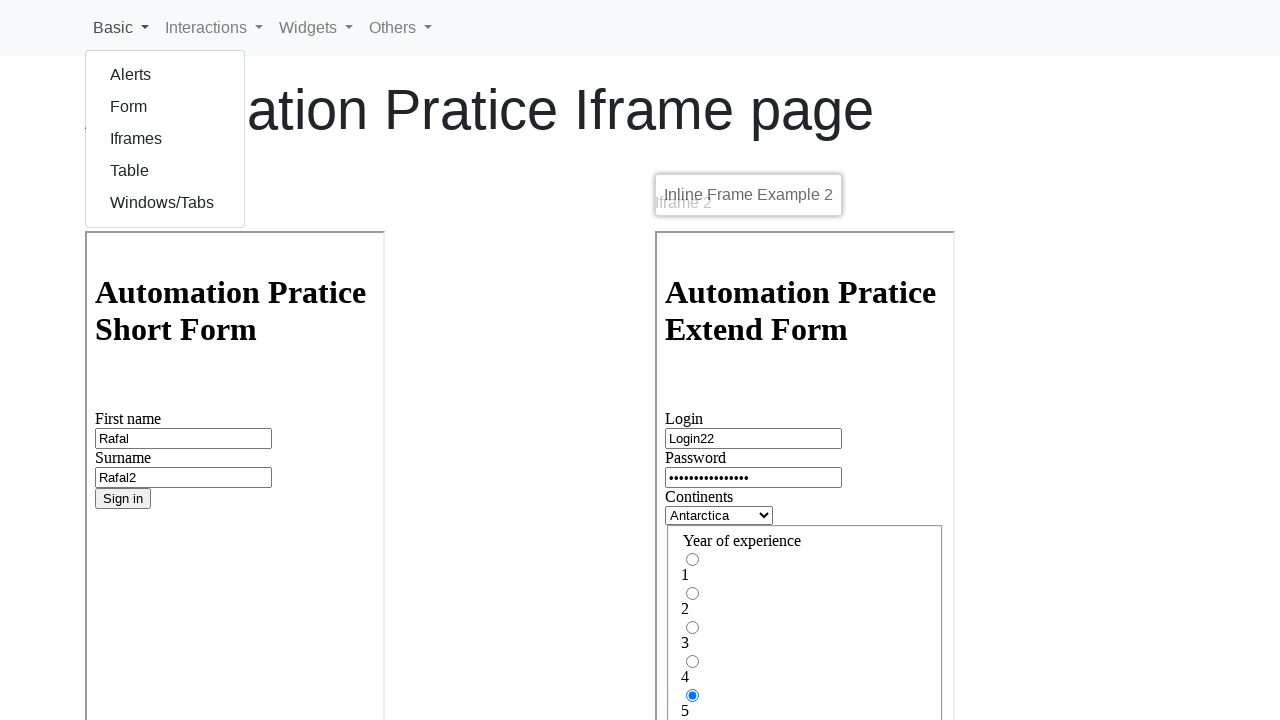

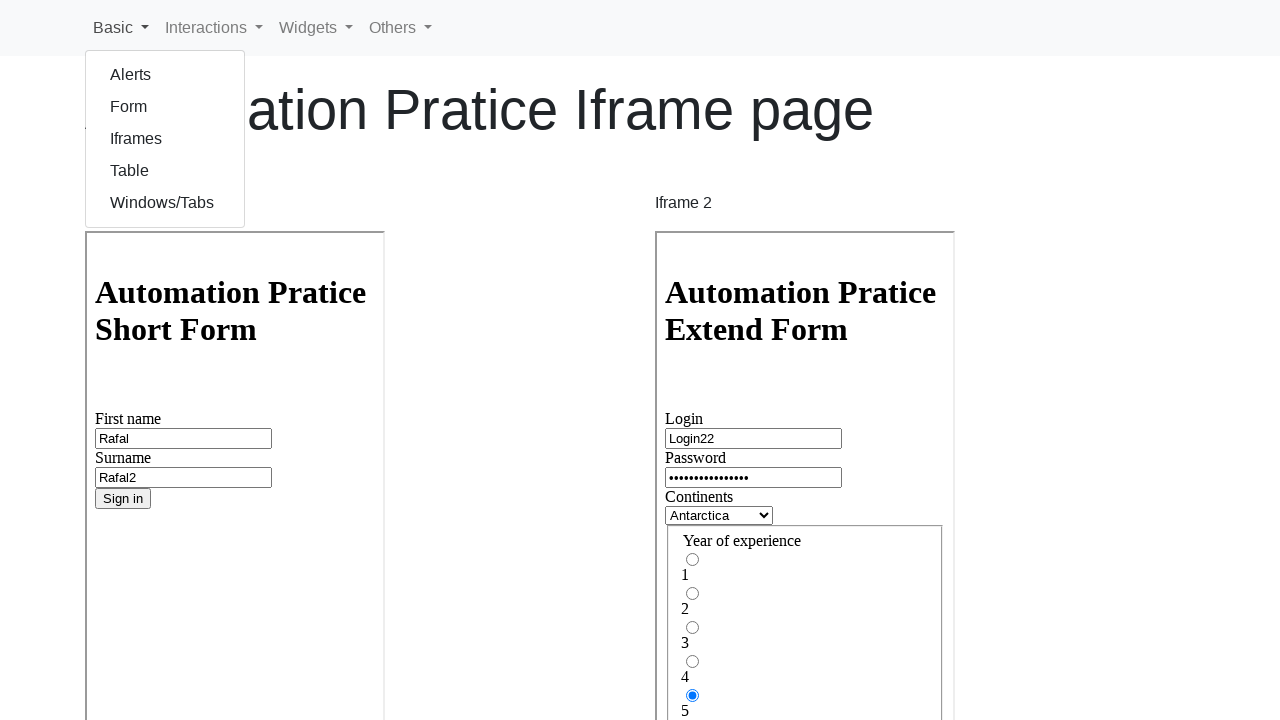